Tests that the todo counter updates correctly as items are added

Starting URL: https://demo.playwright.dev/todomvc

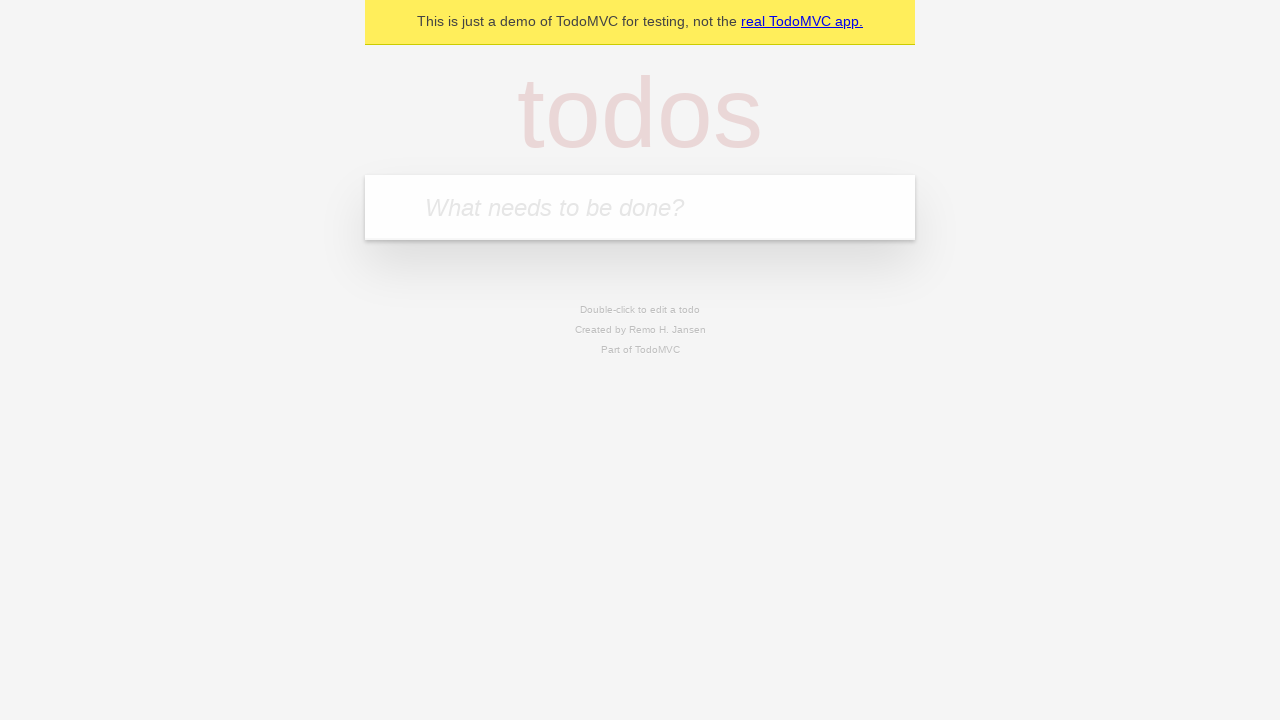

Filled new todo input with 'buy some cheese' on .new-todo
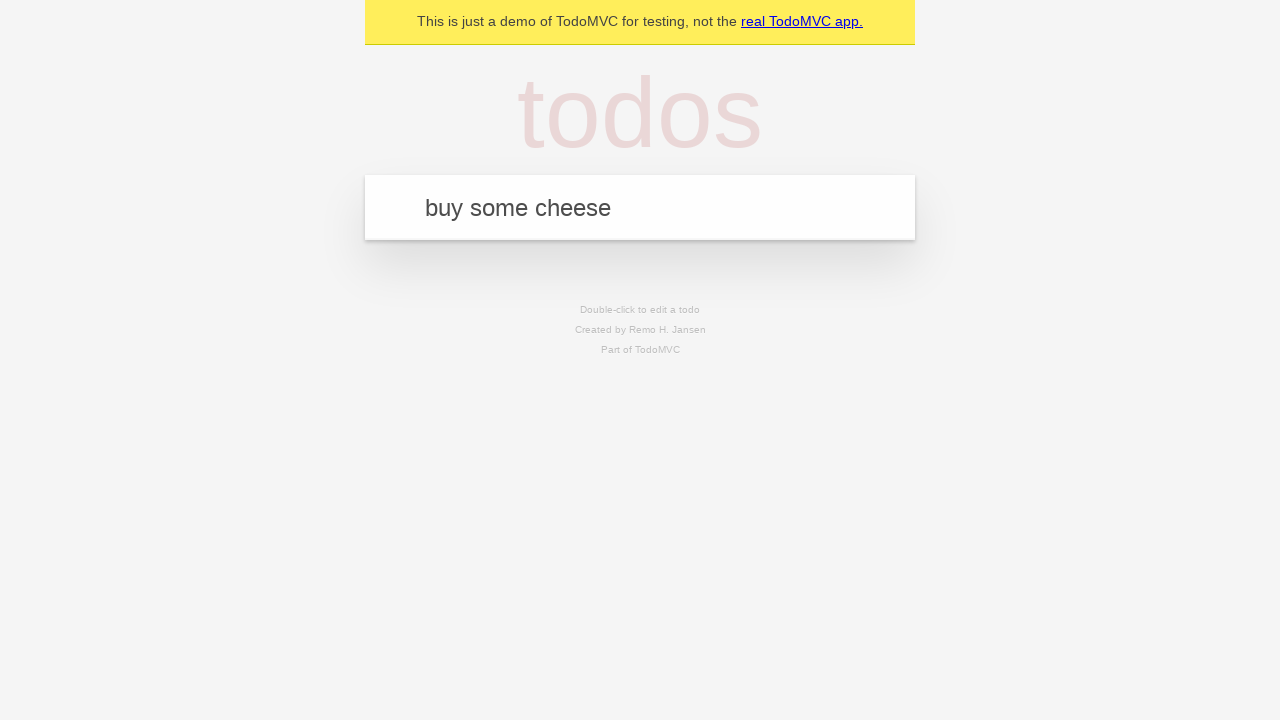

Pressed Enter to add first todo item on .new-todo
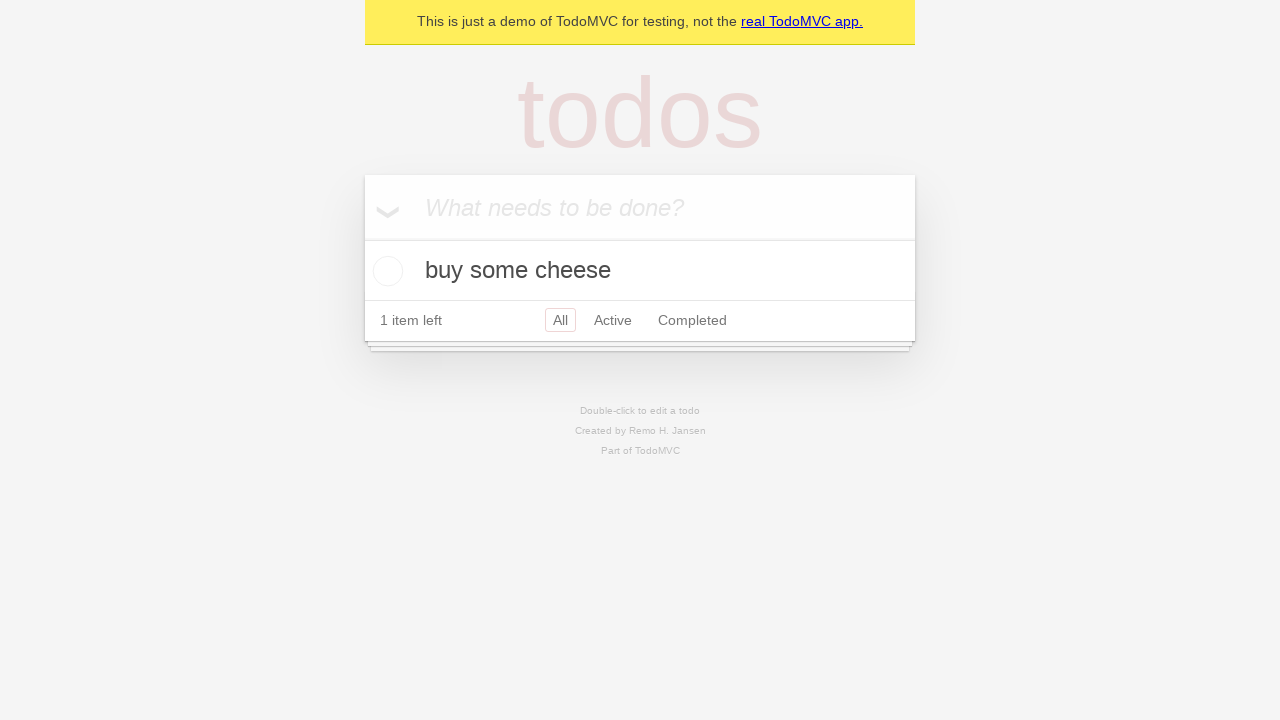

Verified todo counter displays '1' item
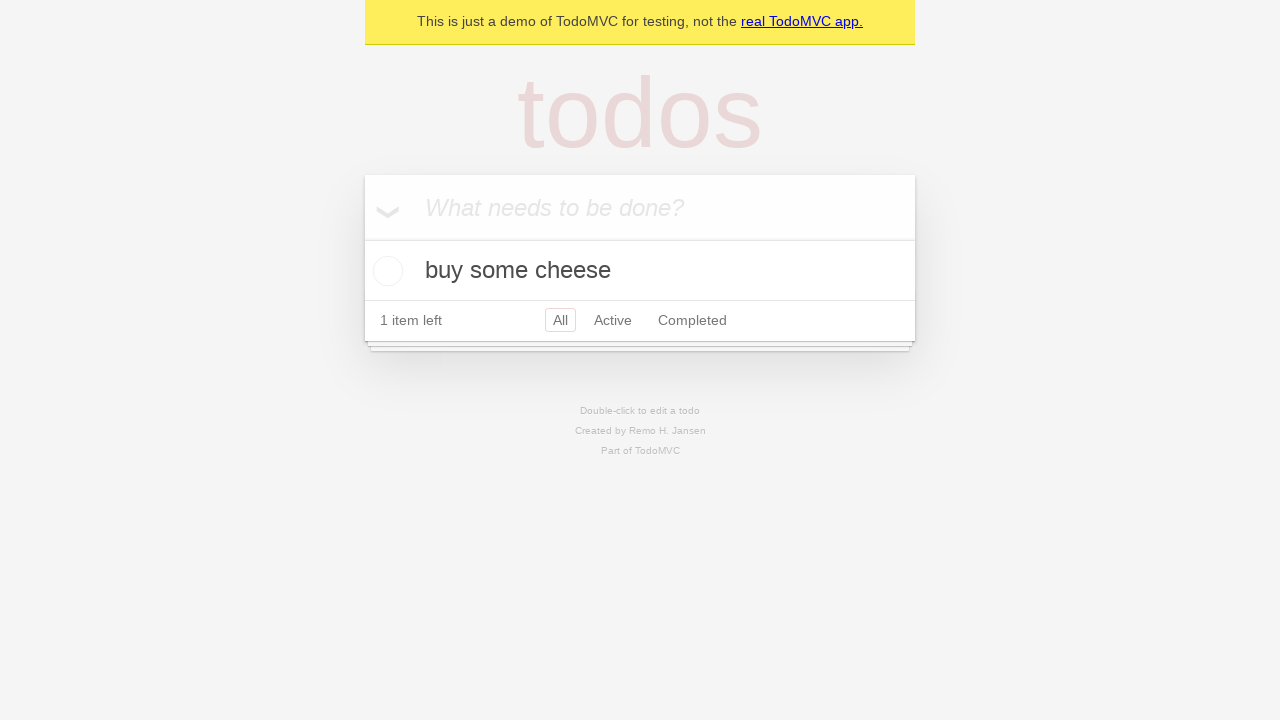

Filled new todo input with 'feed the cat' on .new-todo
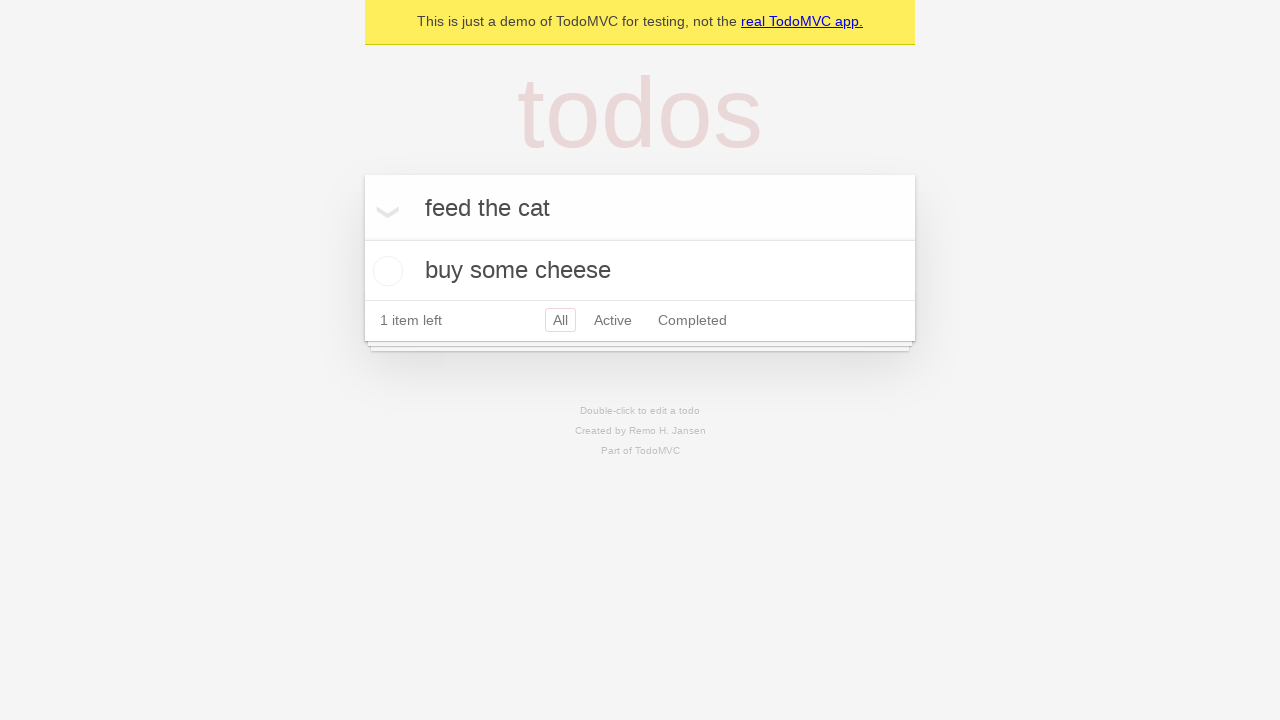

Pressed Enter to add second todo item on .new-todo
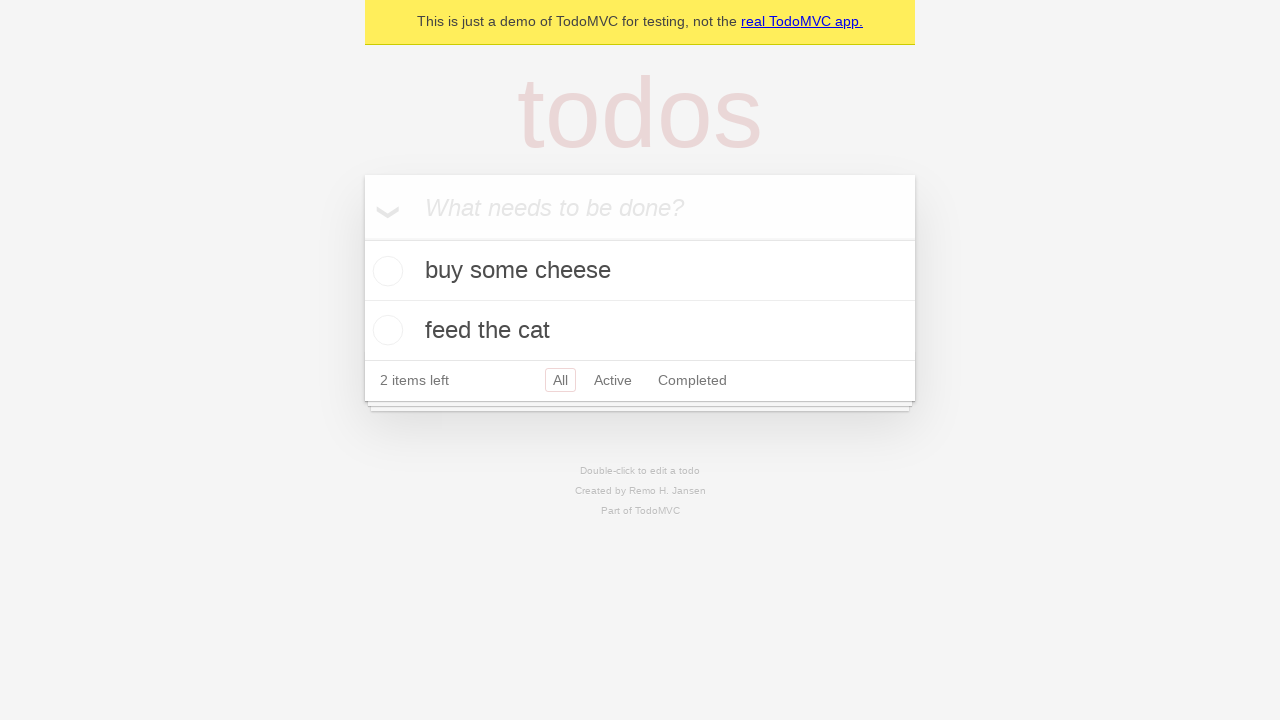

Verified todo counter displays '2' items
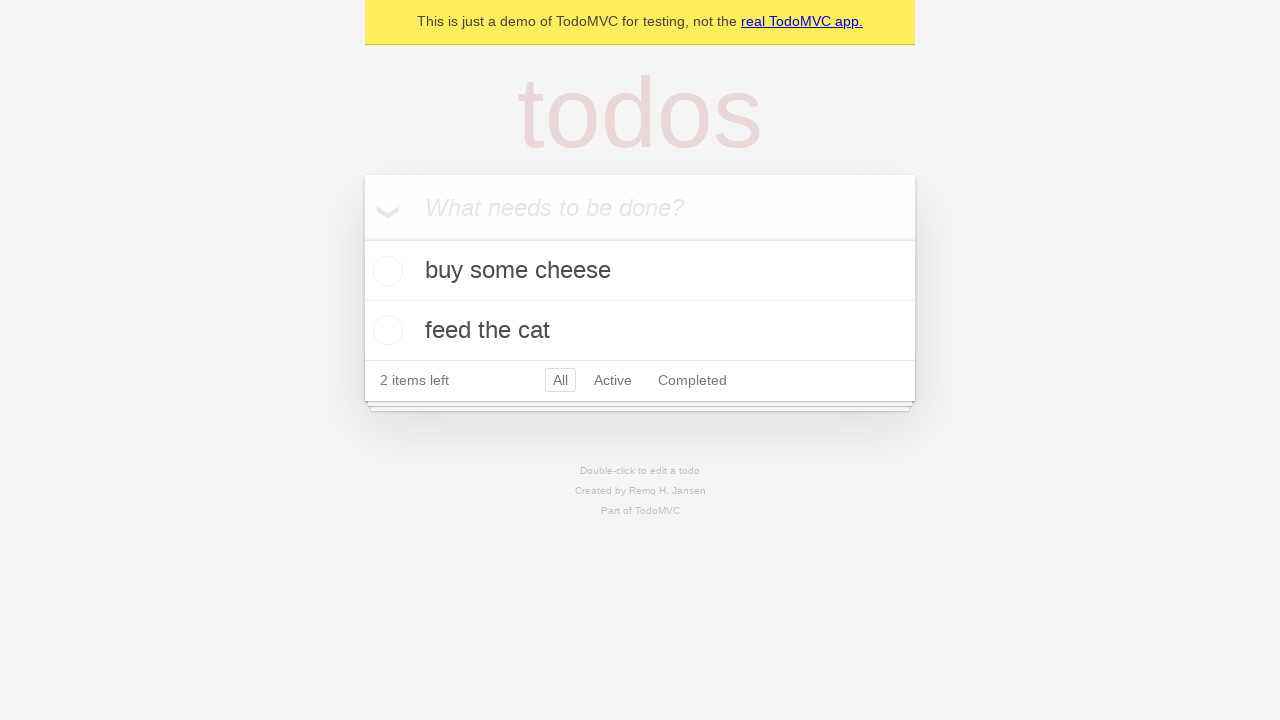

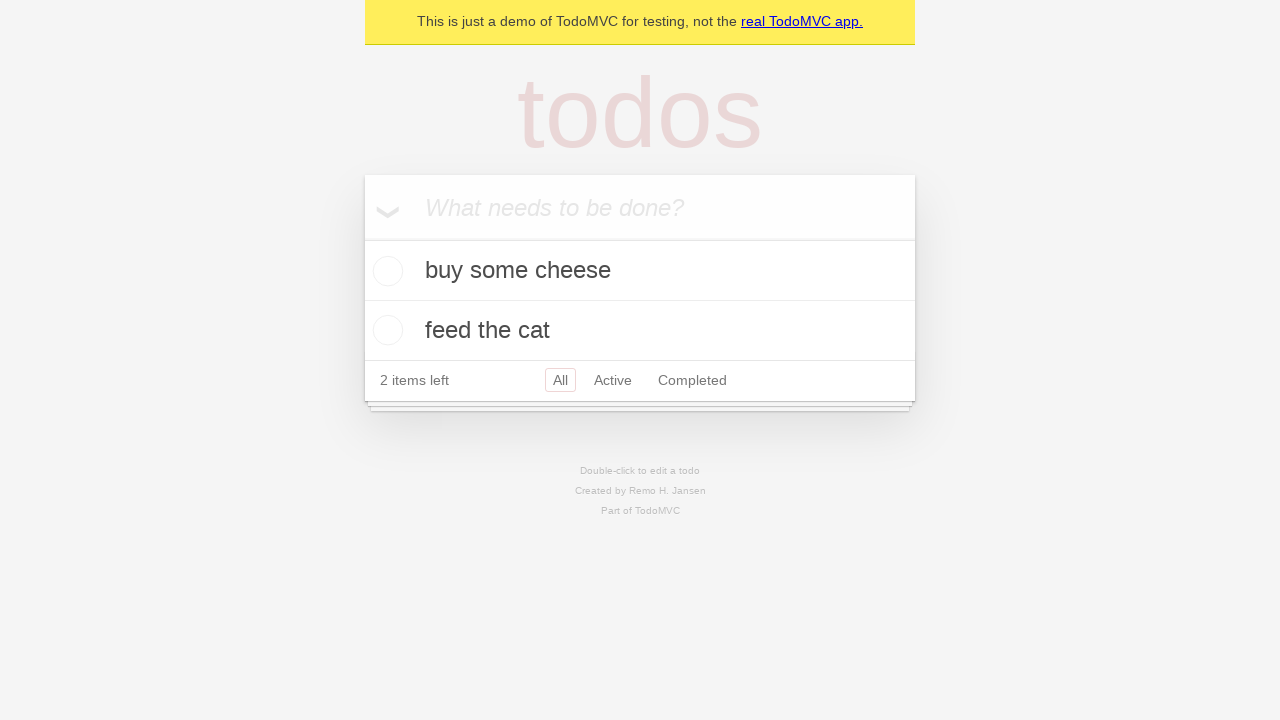